Tests the accordion jQuery UI widget by clicking on a section header to expand it and verify content is displayed.

Starting URL: https://jqueryui.com/accordion/

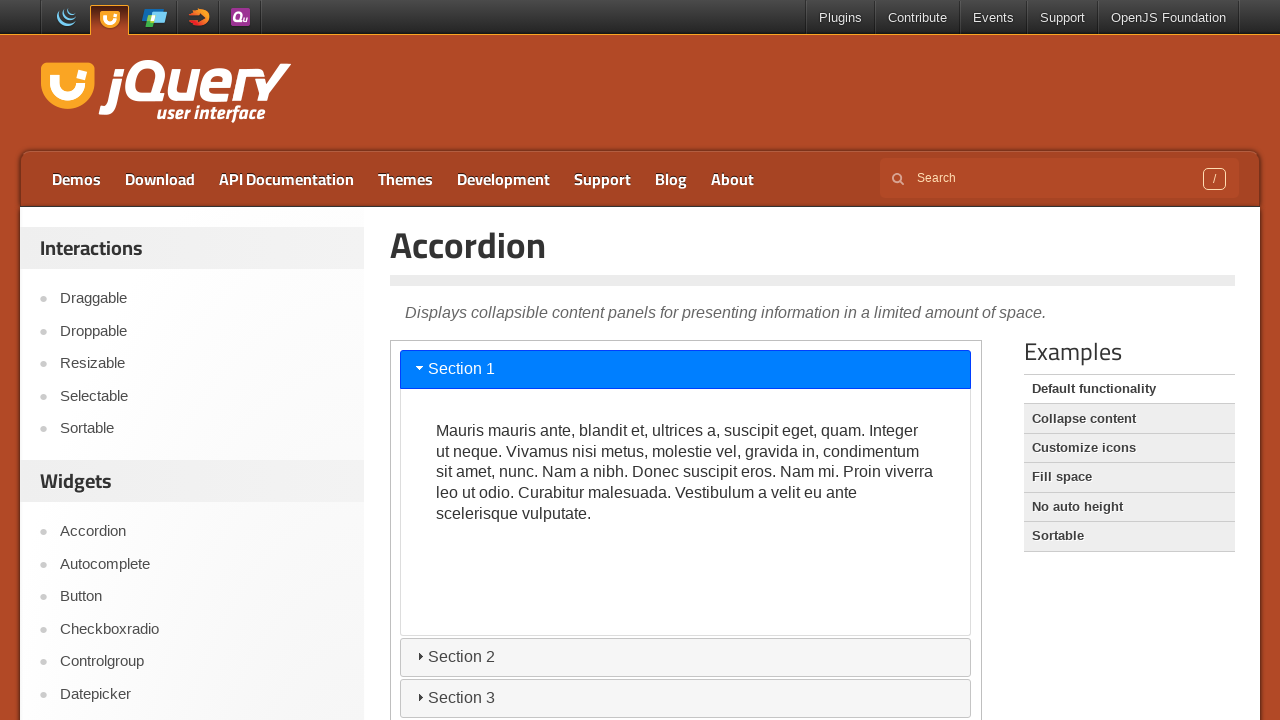

Scrolled down 300 pixels to view accordion demo
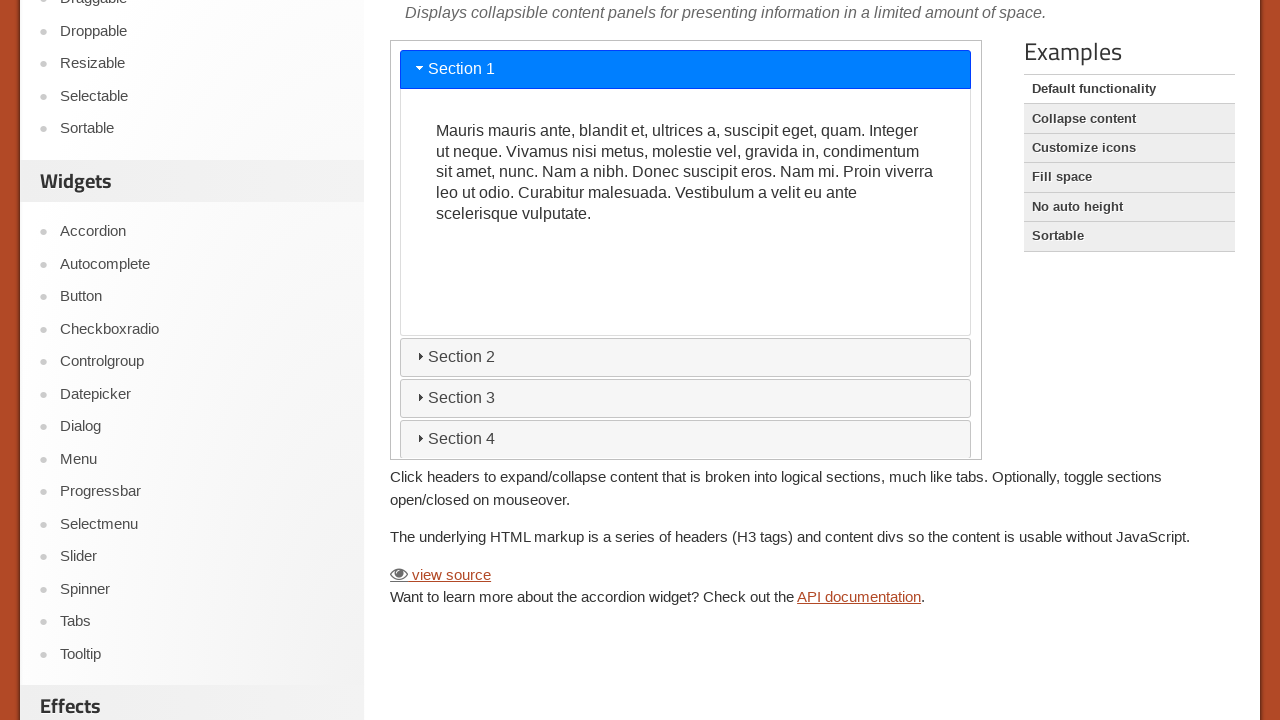

Located iframe containing accordion widget
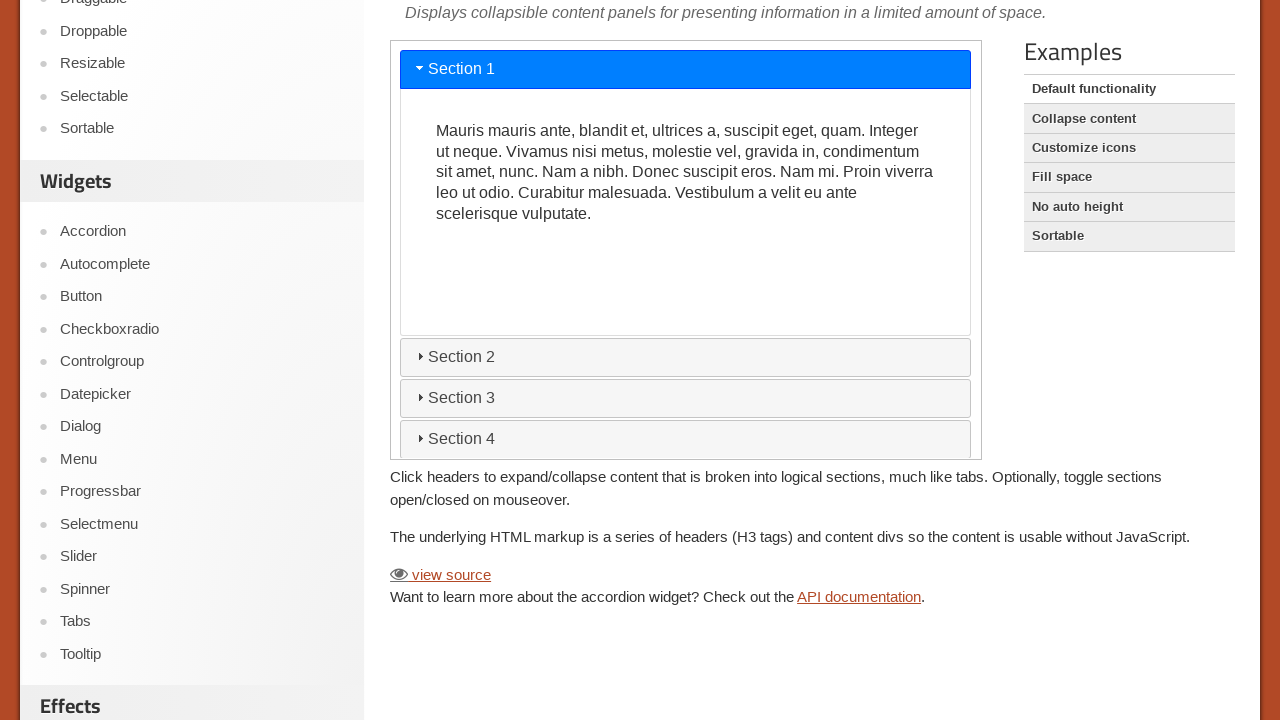

Waited for section 4 header to load
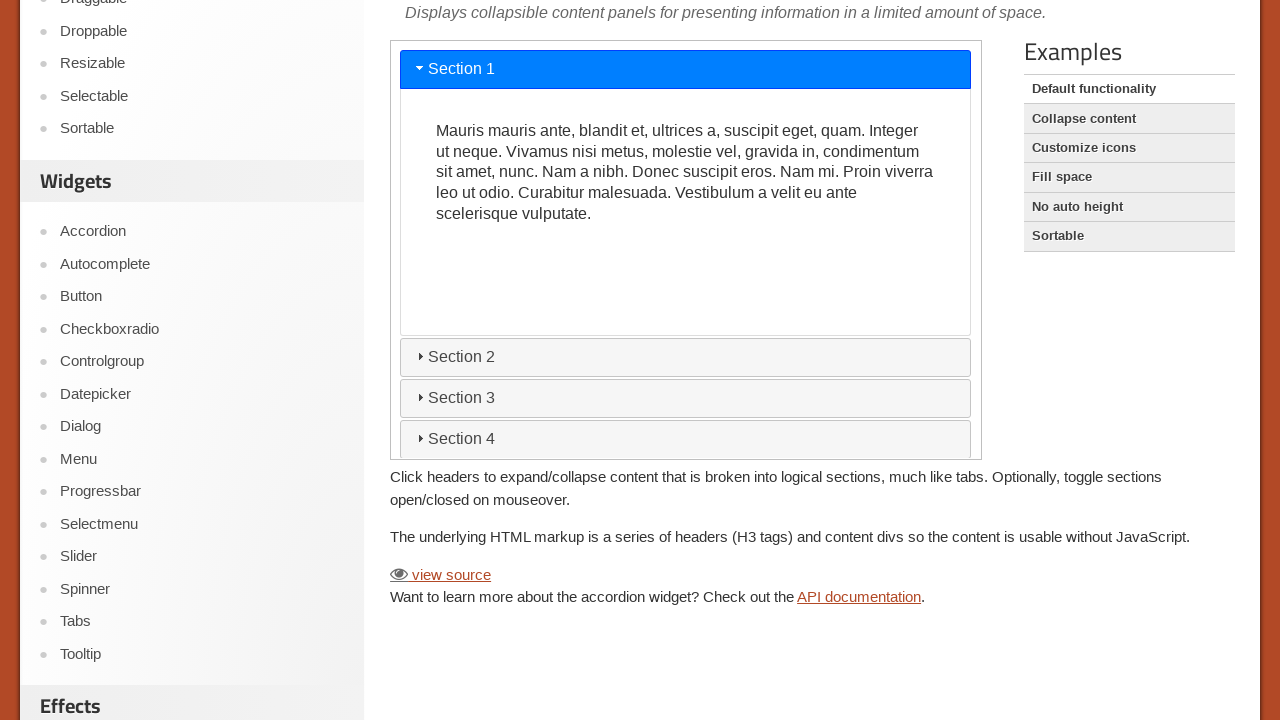

Clicked on section 4 header to expand accordion at (686, 438) on iframe >> nth=0 >> internal:control=enter-frame >> #ui-id-7
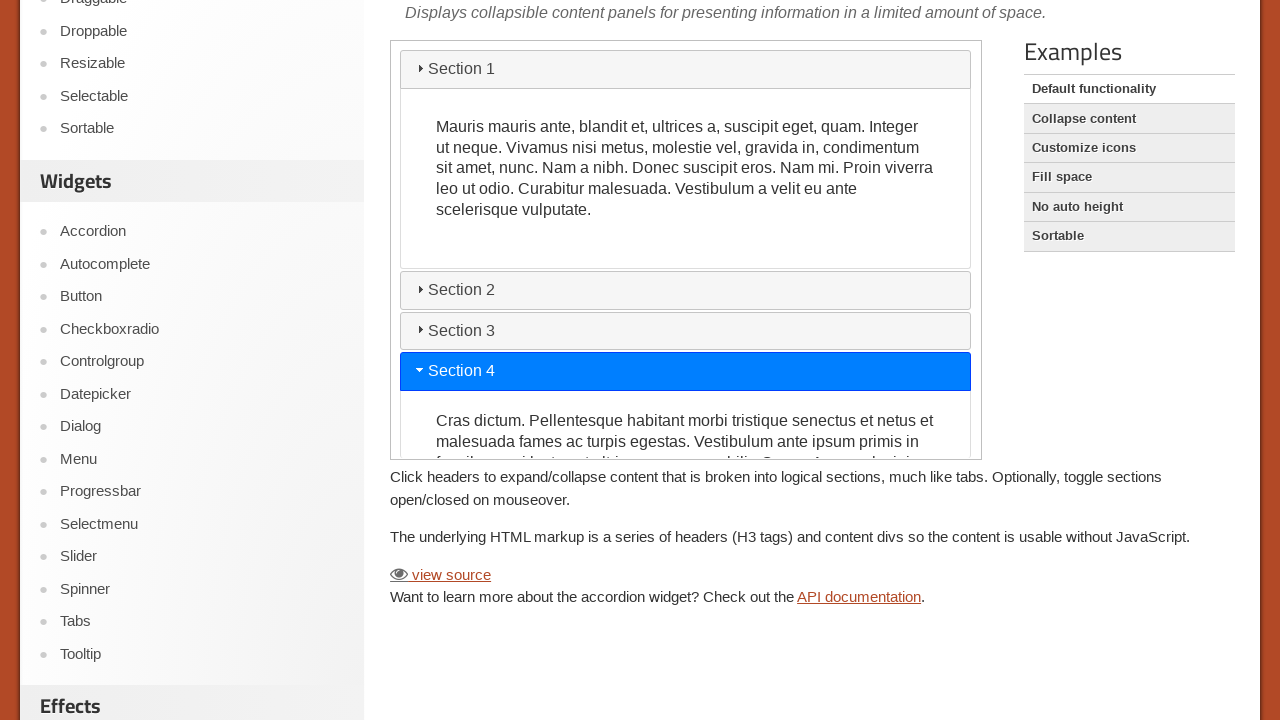

Verified section 4 content is now visible
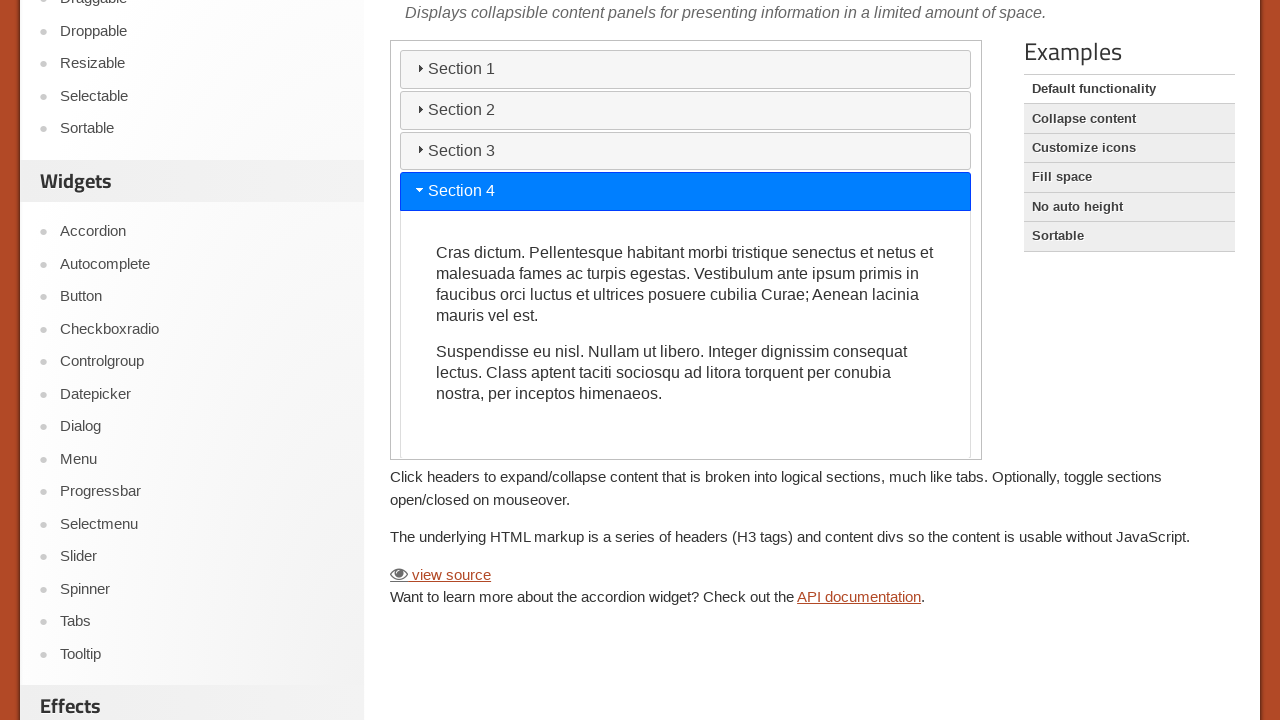

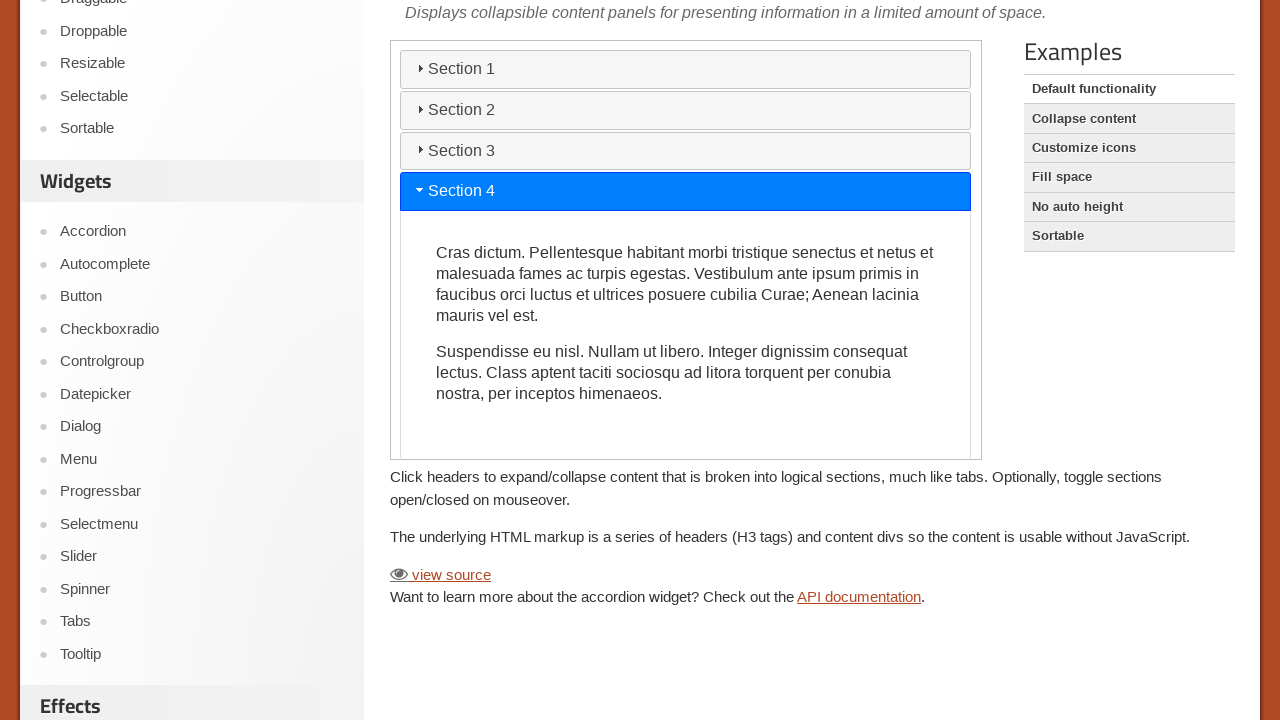